Tests checkbox functionality by clicking to select and deselect a checkbox, verifying its state after each action

Starting URL: https://rahulshettyacademy.com/AutomationPractice/

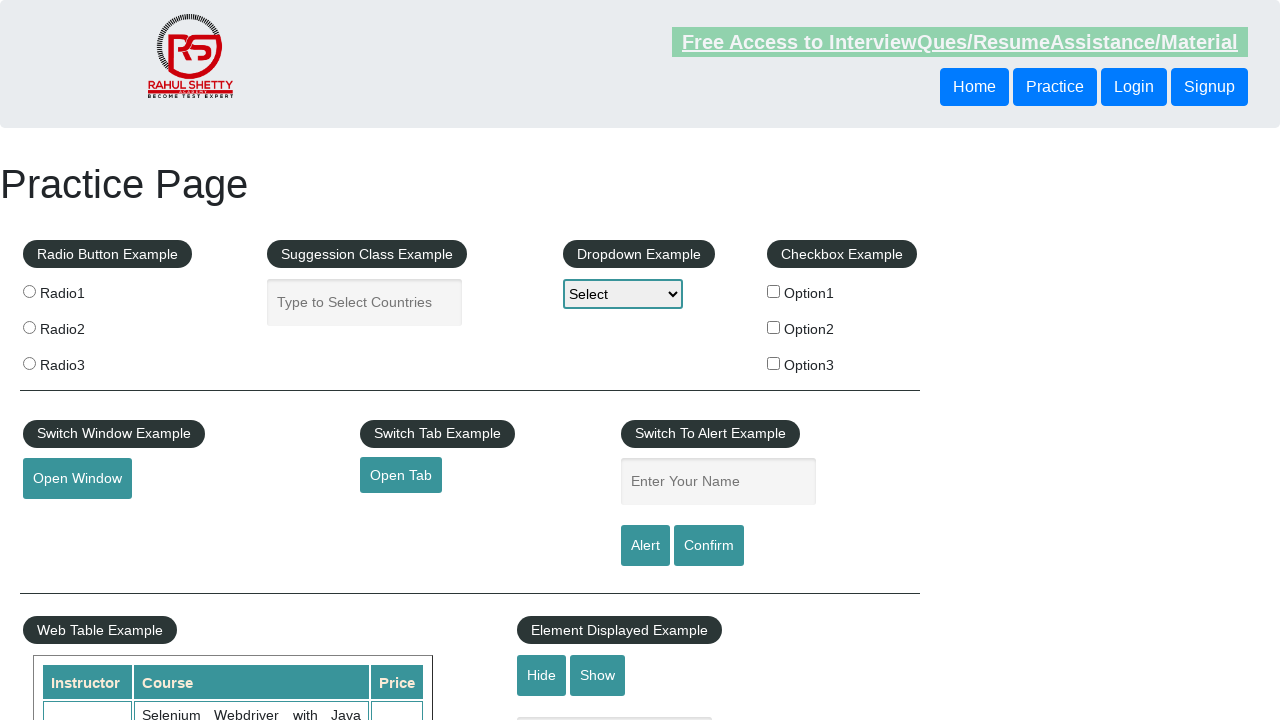

Clicked the first checkbox to select it at (774, 291) on input[type='checkbox']
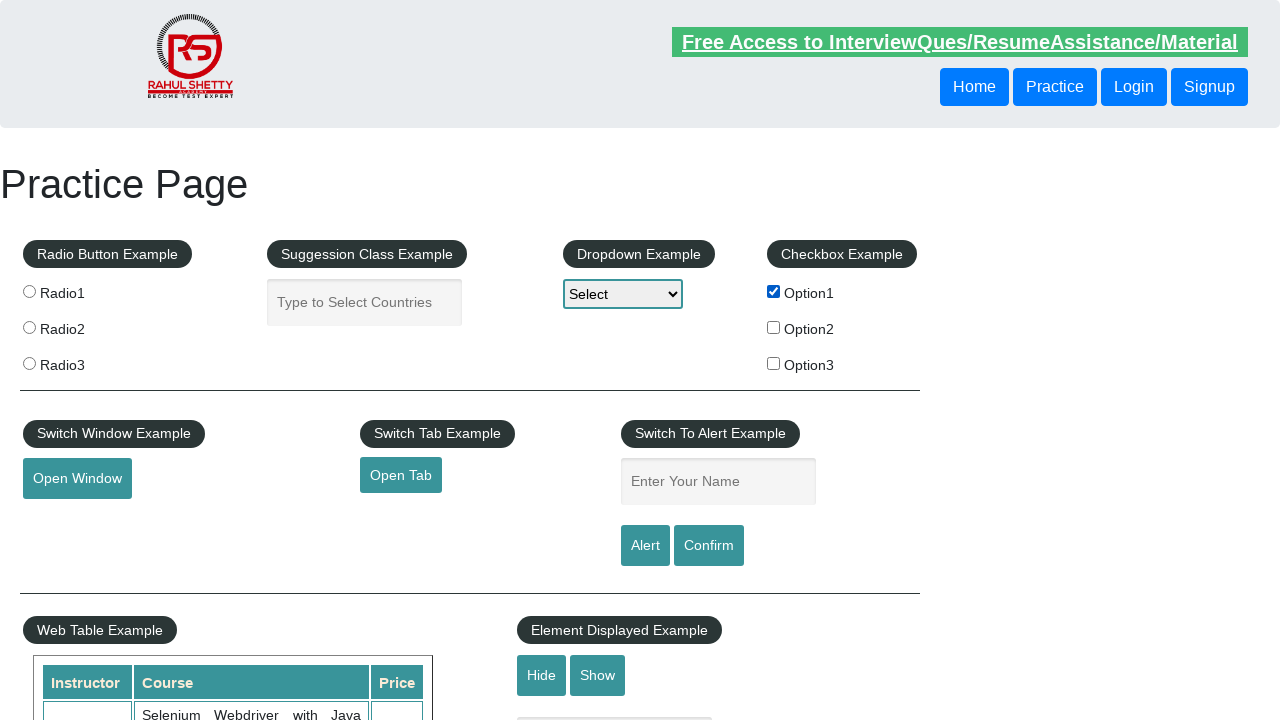

Verified checkbox is selected
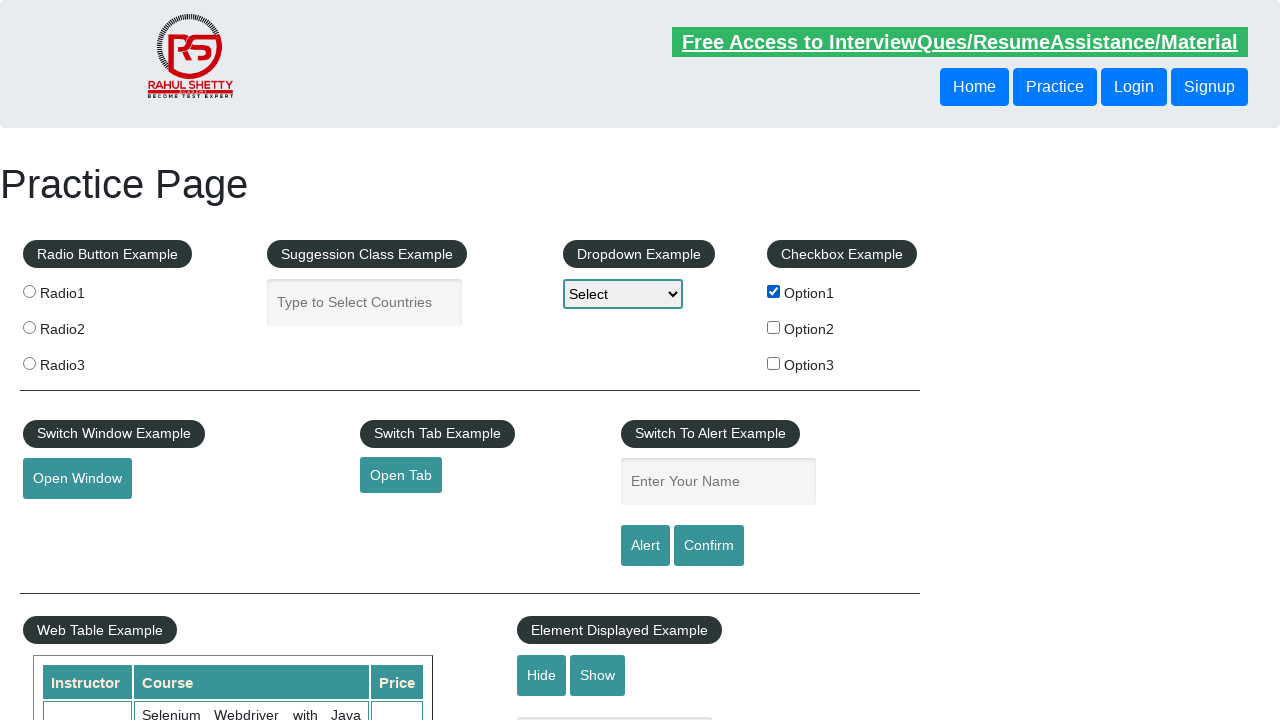

Clicked the checkbox again to deselect it at (774, 291) on input[type='checkbox']
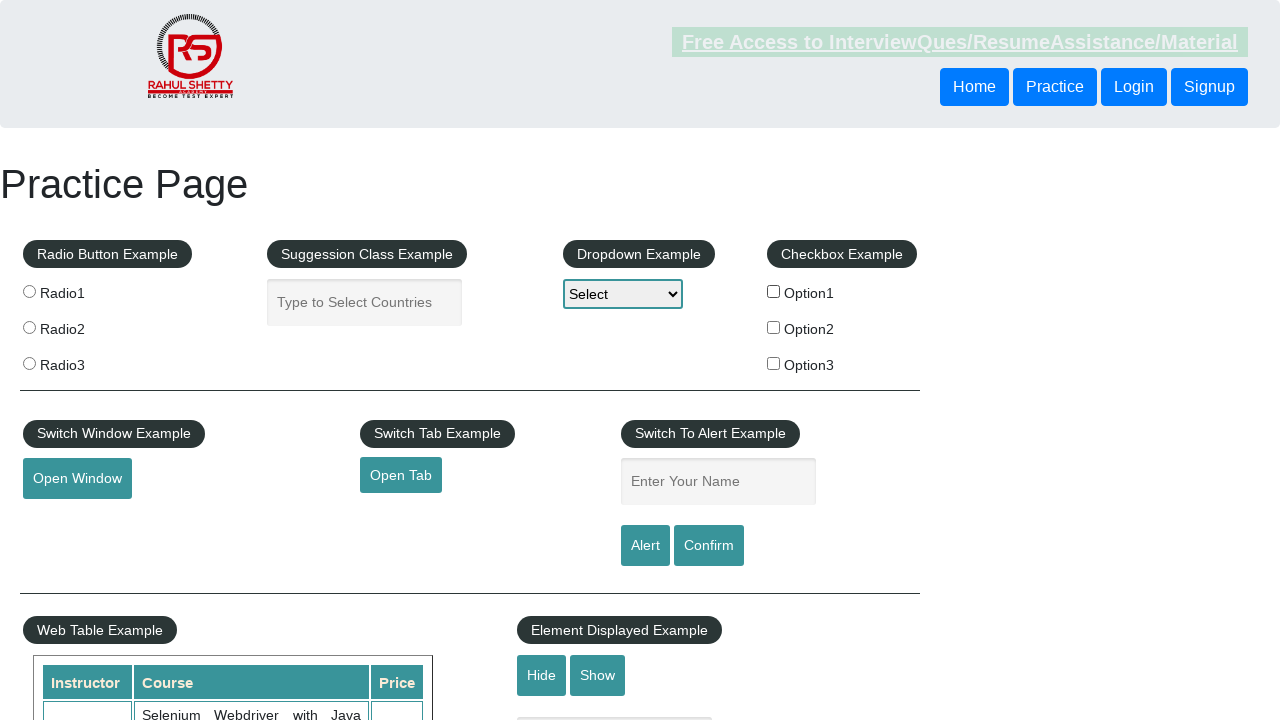

Verified checkbox is not selected
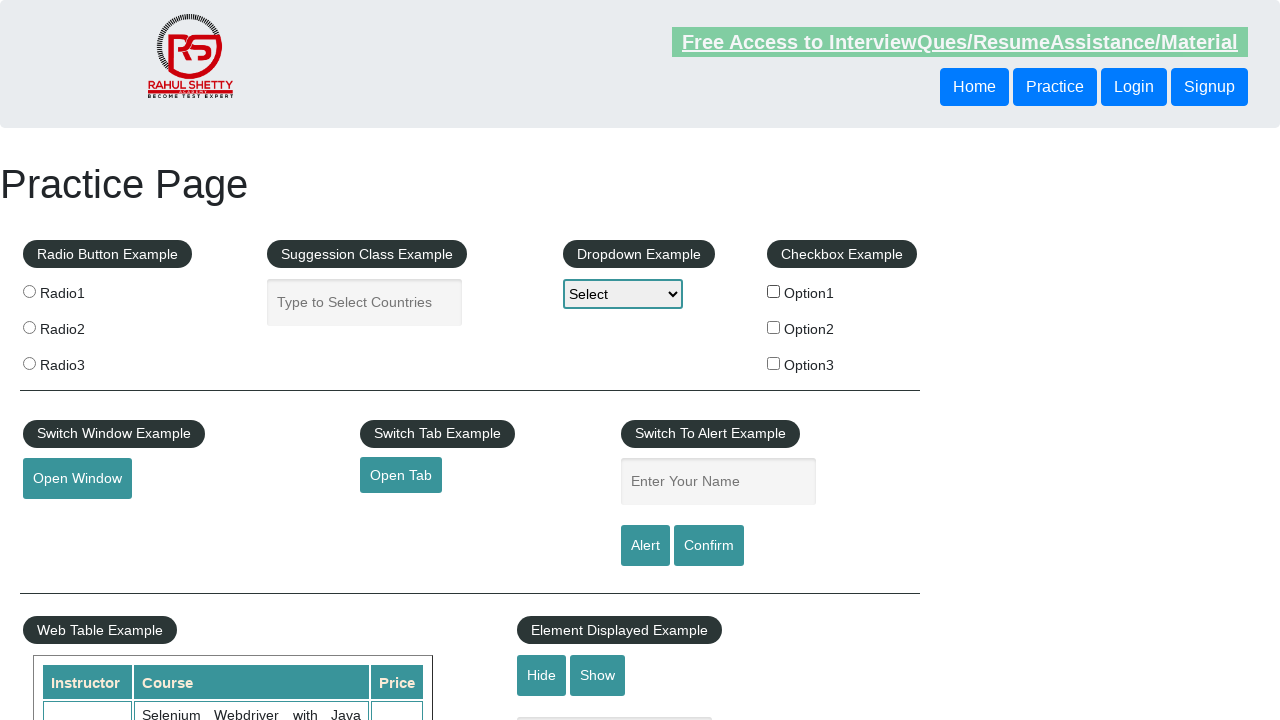

Retrieved count of all checkboxes on page: 3
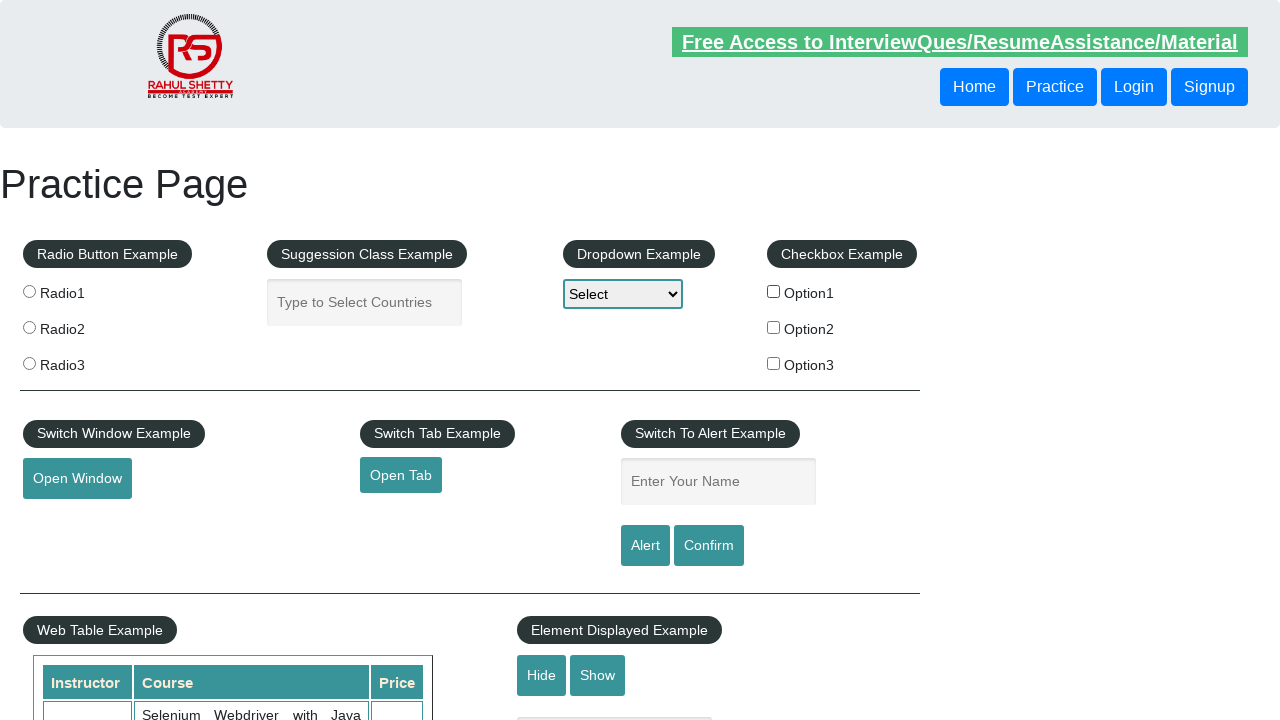

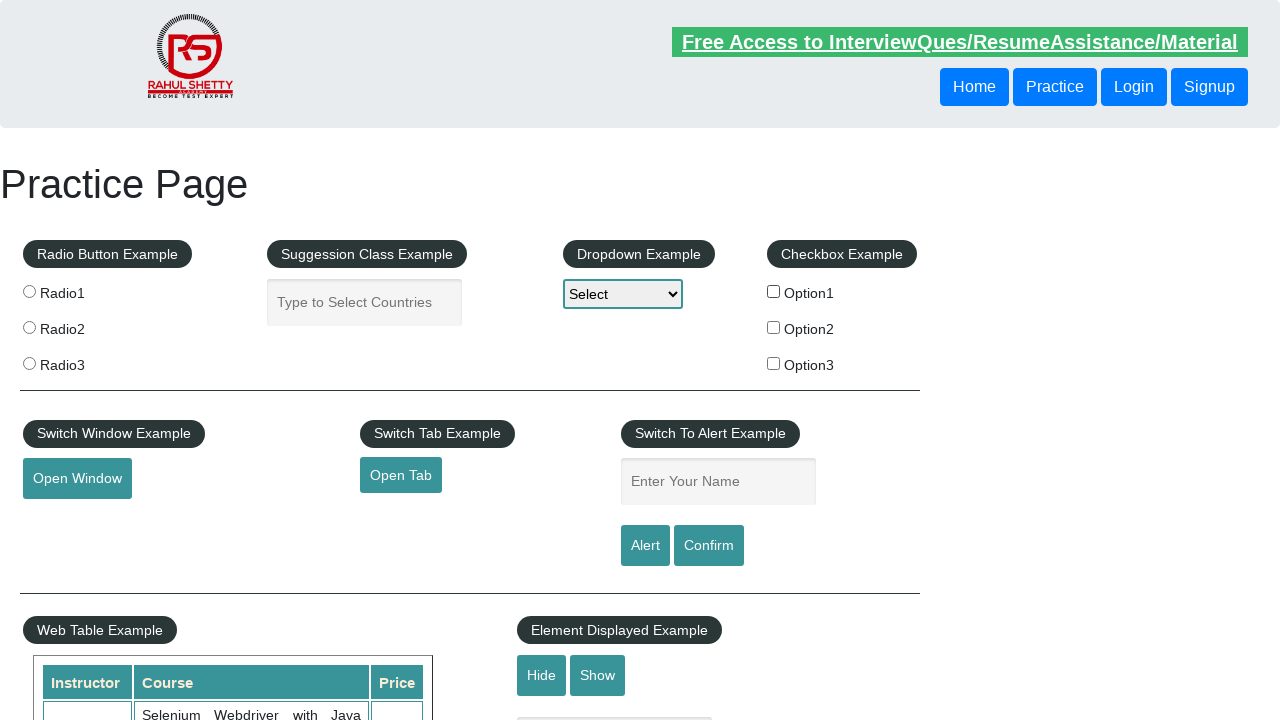